Tests that a todo item is removed when edited to an empty string

Starting URL: https://demo.playwright.dev/todomvc

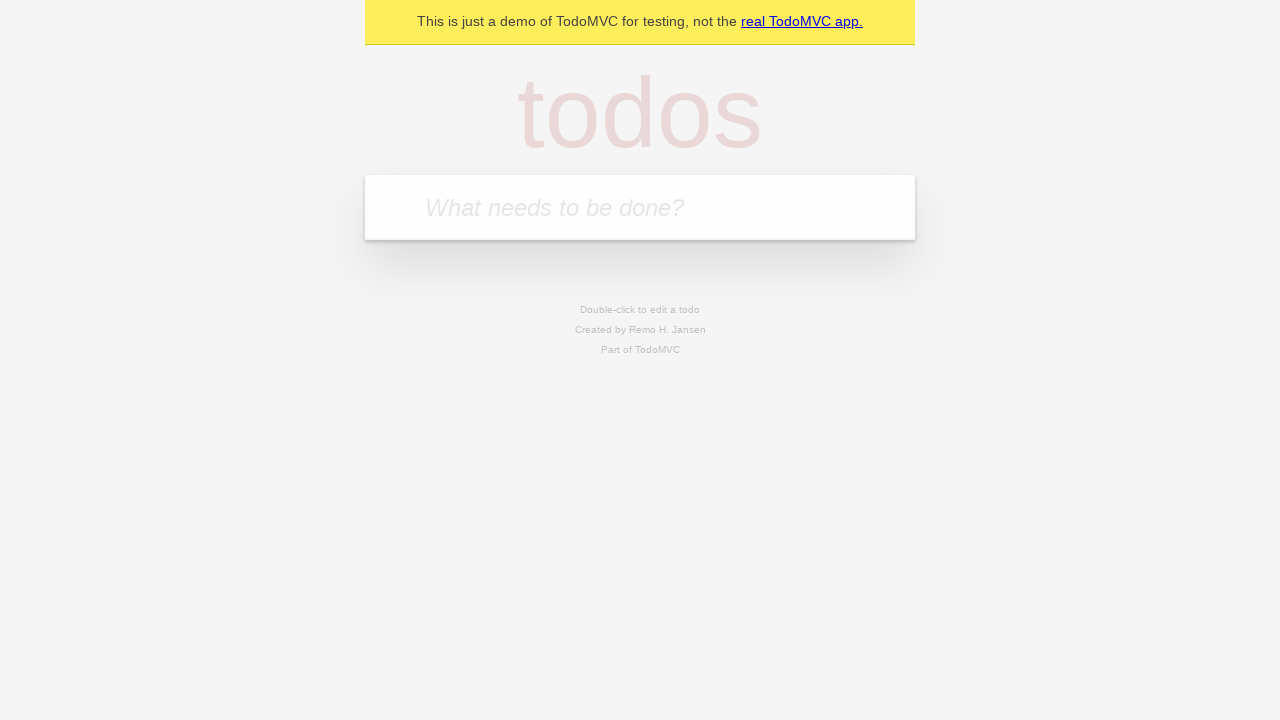

Filled new todo input with 'buy some cheese' on .new-todo
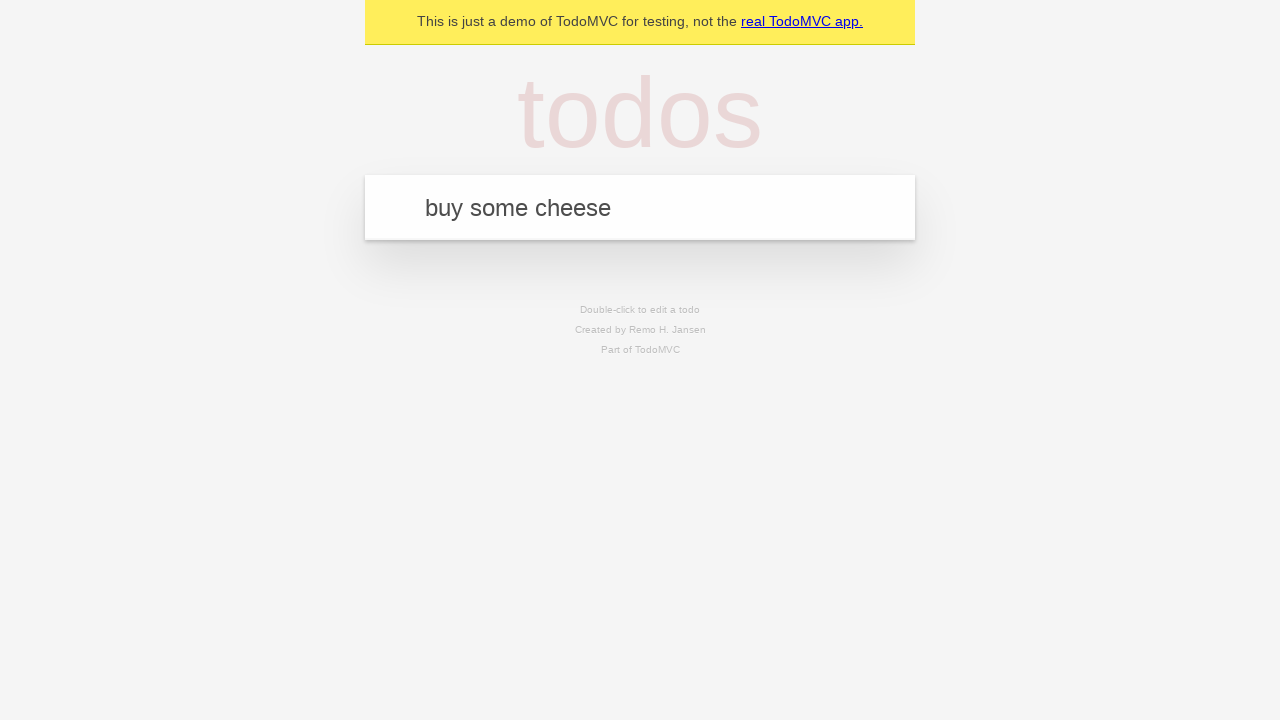

Pressed Enter to add first todo item on .new-todo
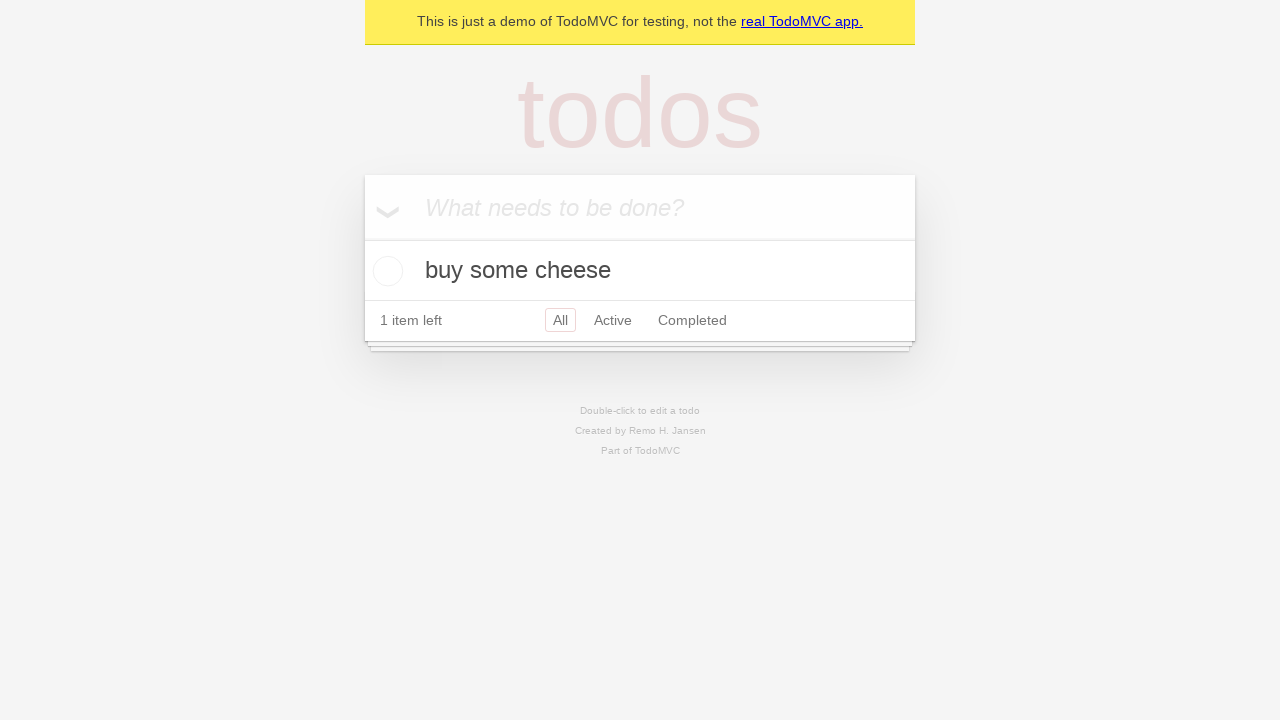

Filled new todo input with 'feed the cat' on .new-todo
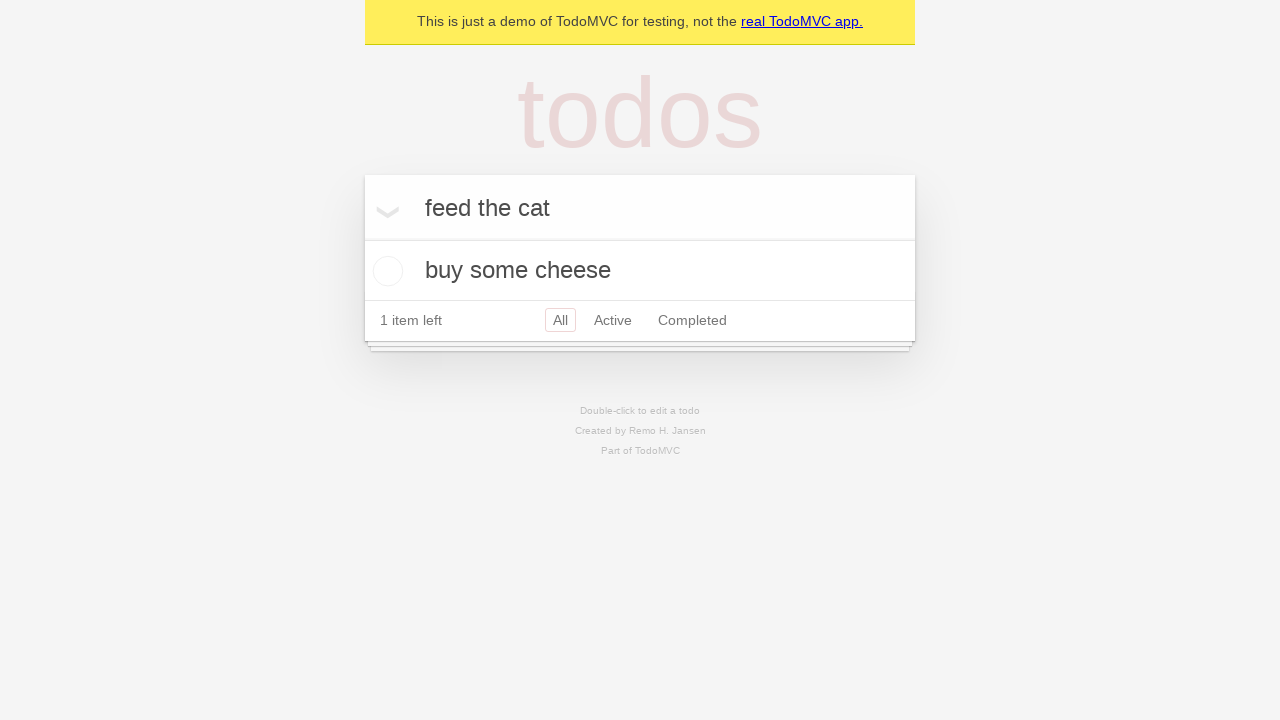

Pressed Enter to add second todo item on .new-todo
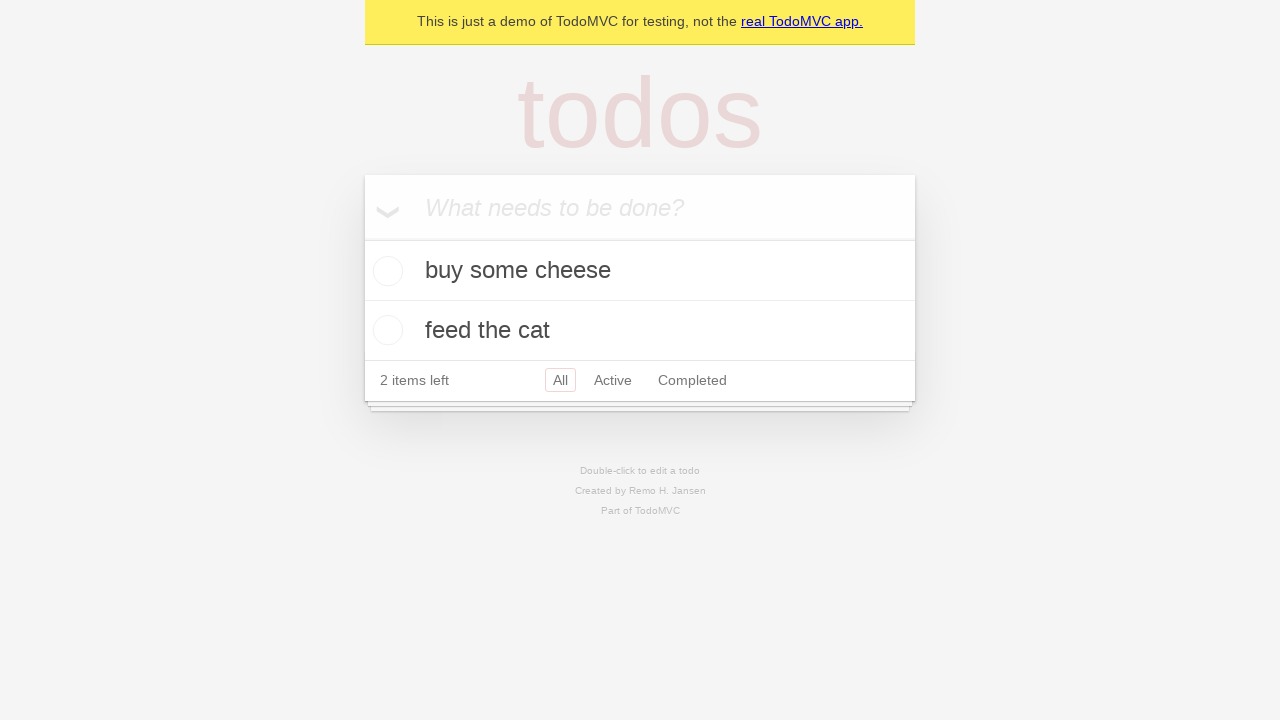

Filled new todo input with 'book a doctors appointment' on .new-todo
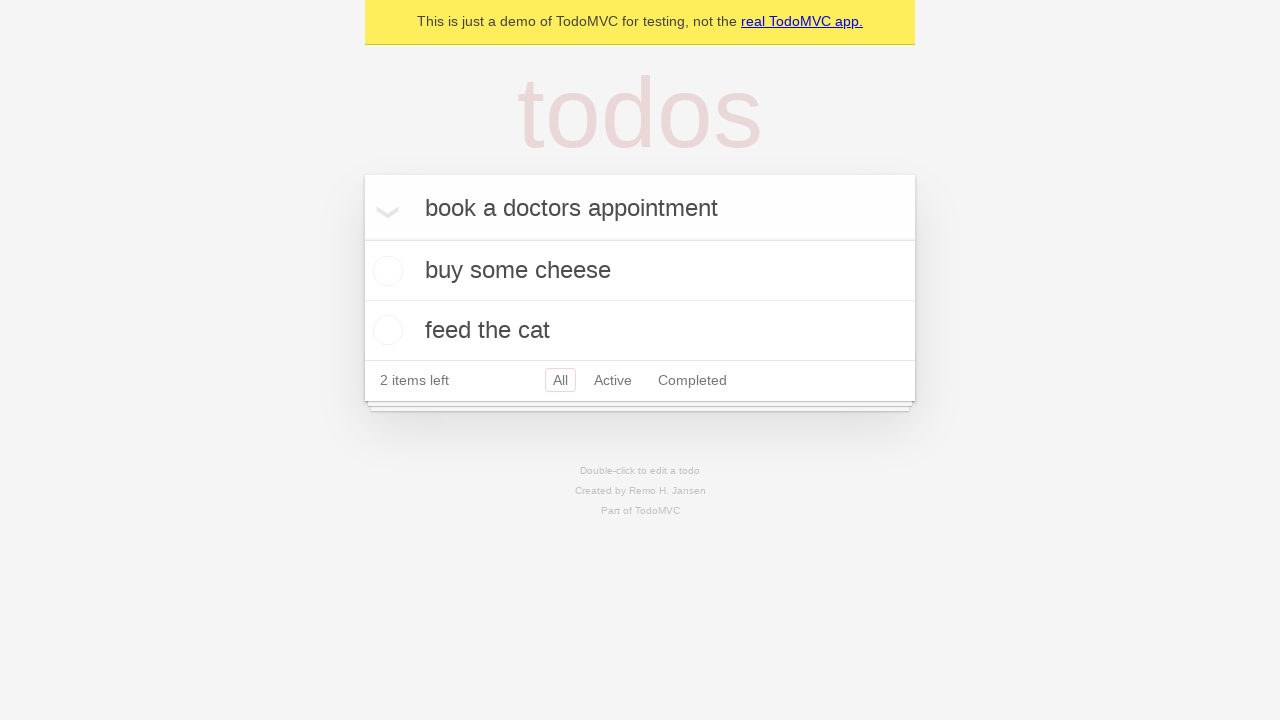

Pressed Enter to add third todo item on .new-todo
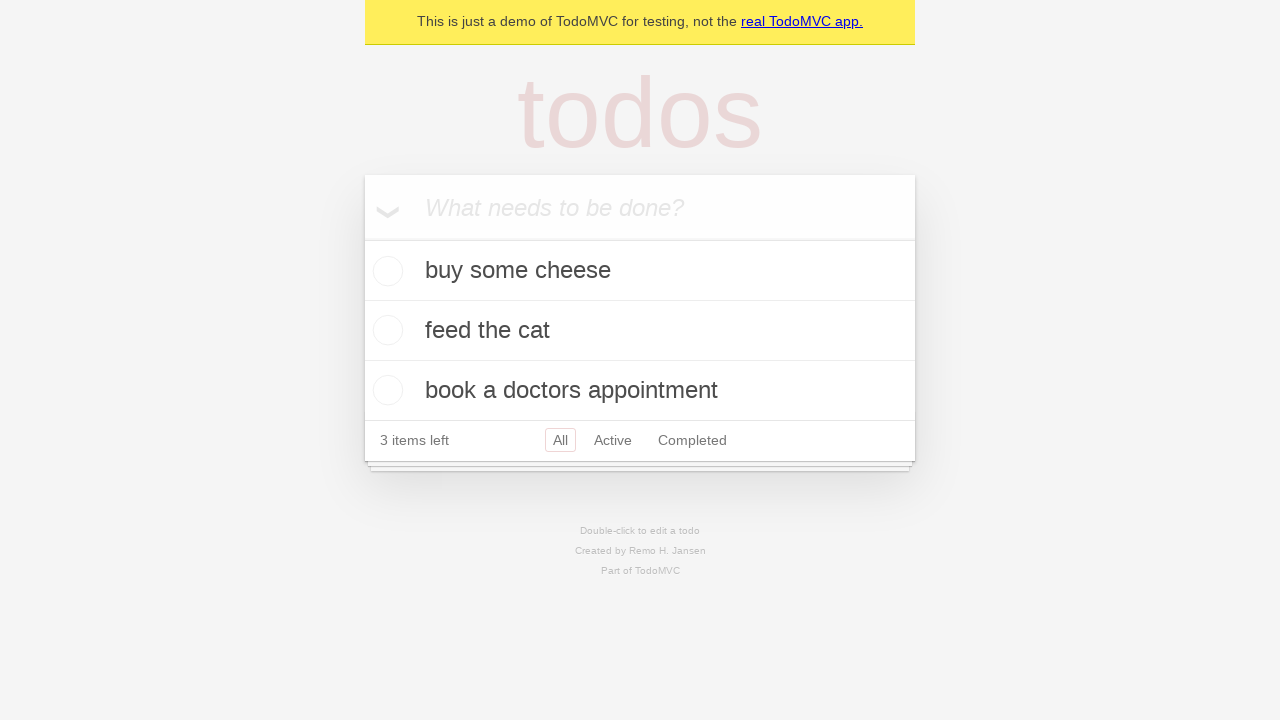

Located all todo items in the list
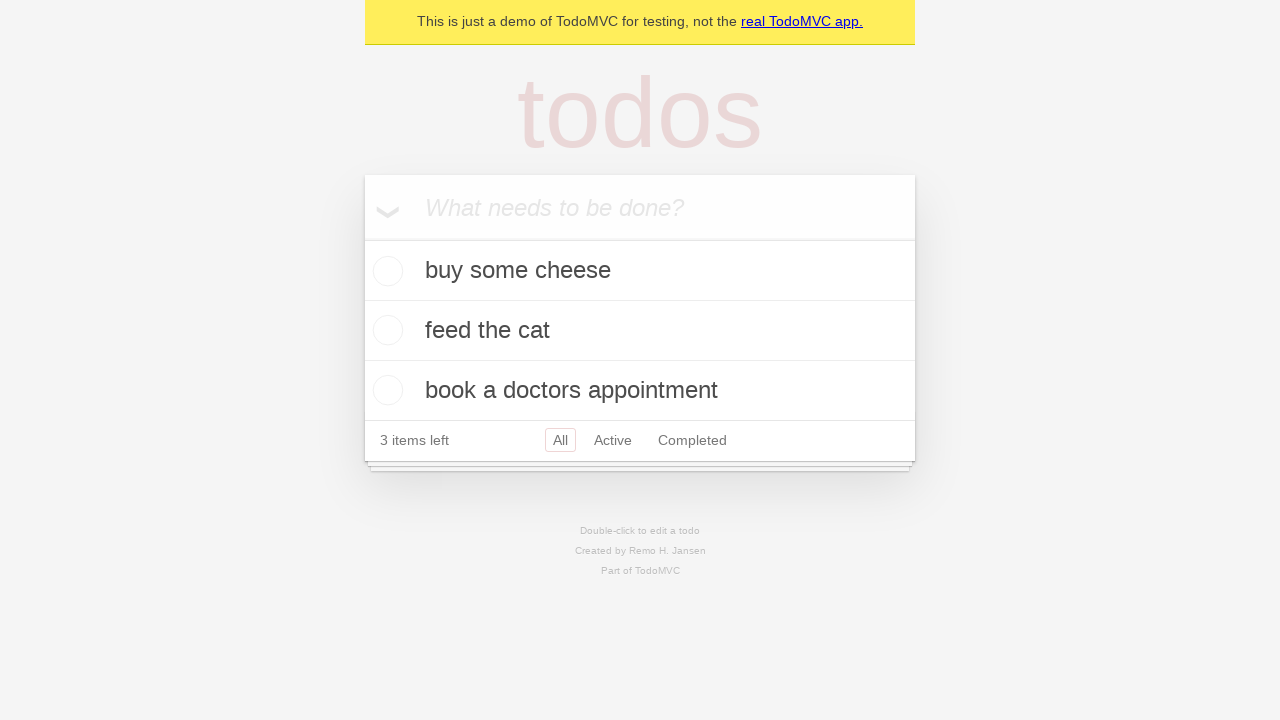

Double-clicked second todo item to enter edit mode at (640, 331) on .todo-list li >> nth=1
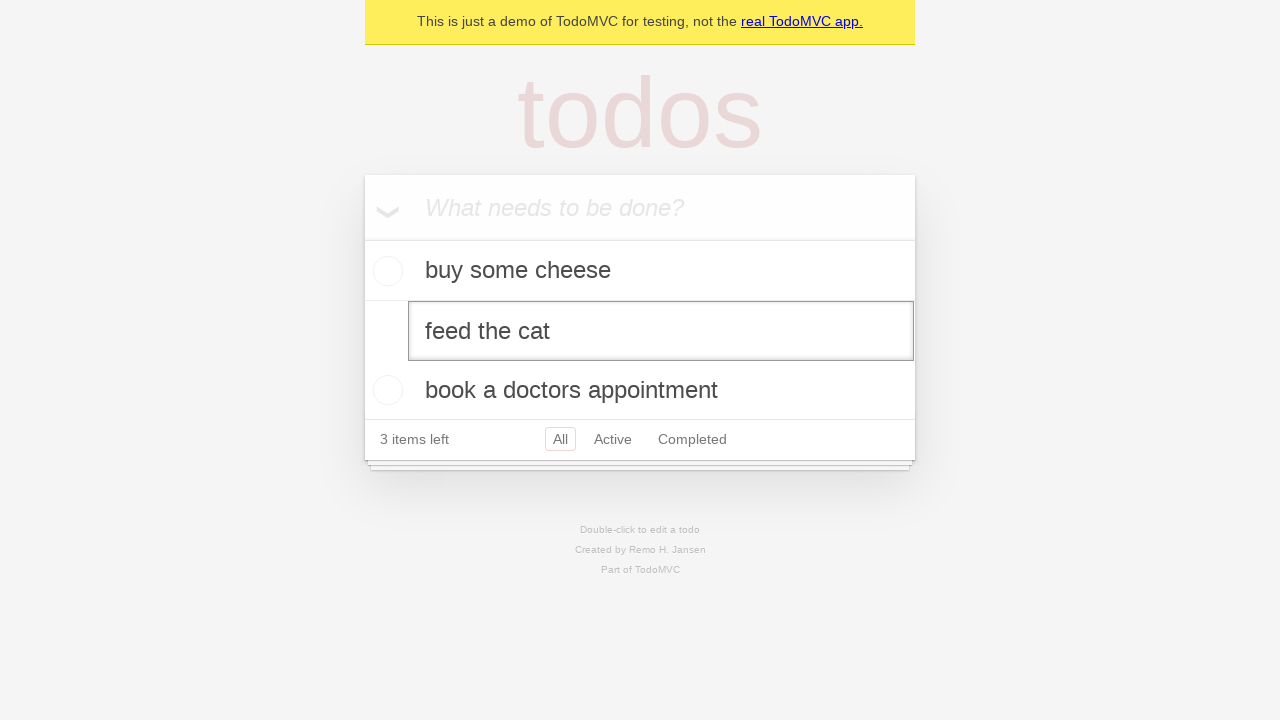

Cleared the edit field by filling with empty string on .todo-list li >> nth=1 >> .edit
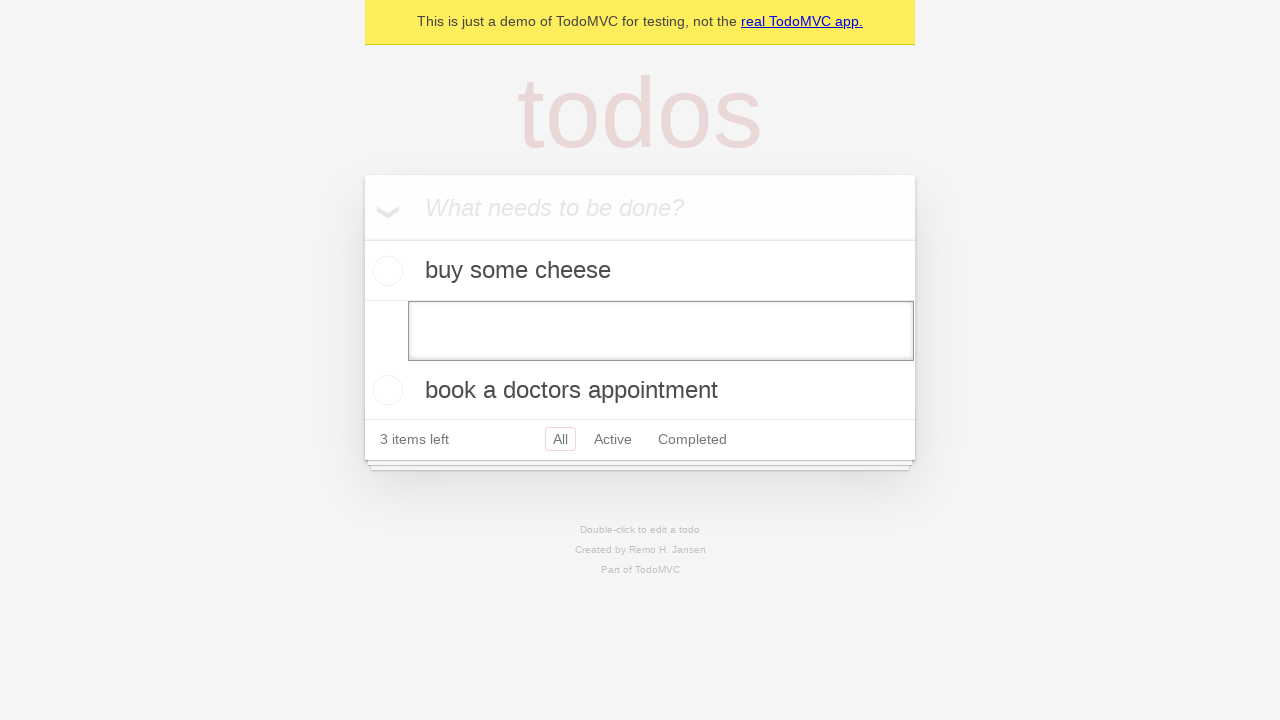

Pressed Enter to confirm empty text, removing the todo item on .todo-list li >> nth=1 >> .edit
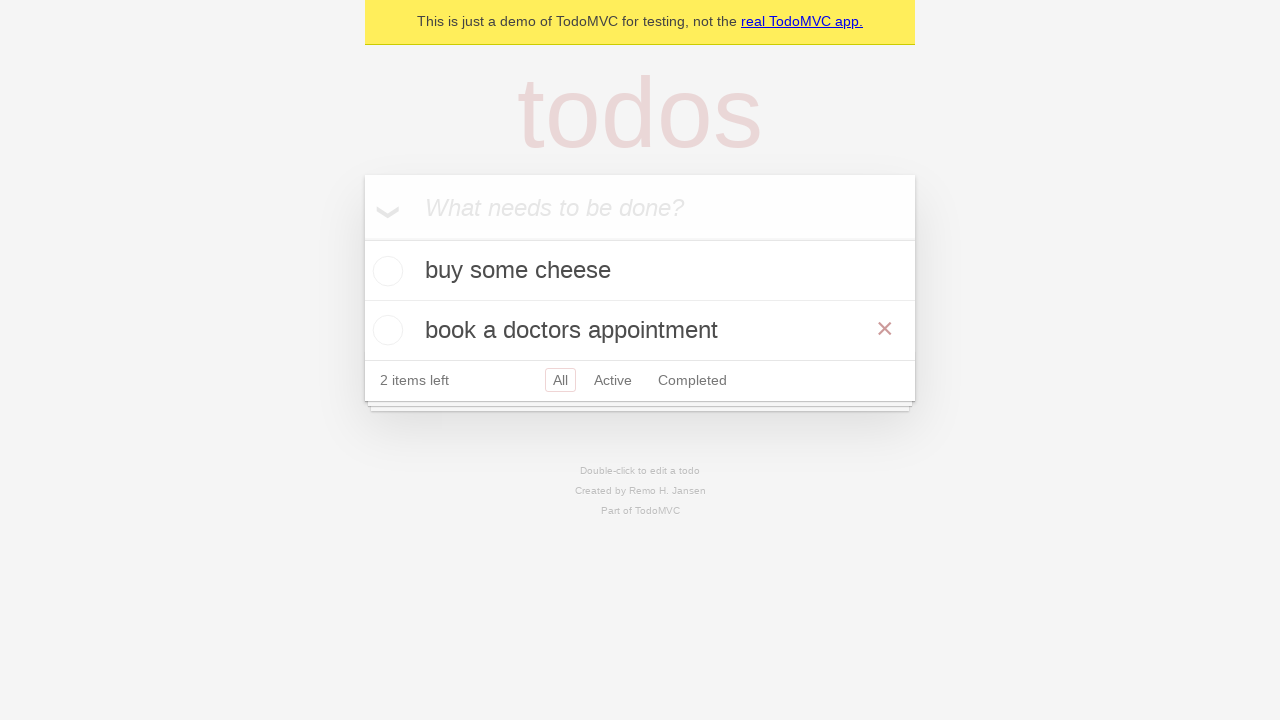

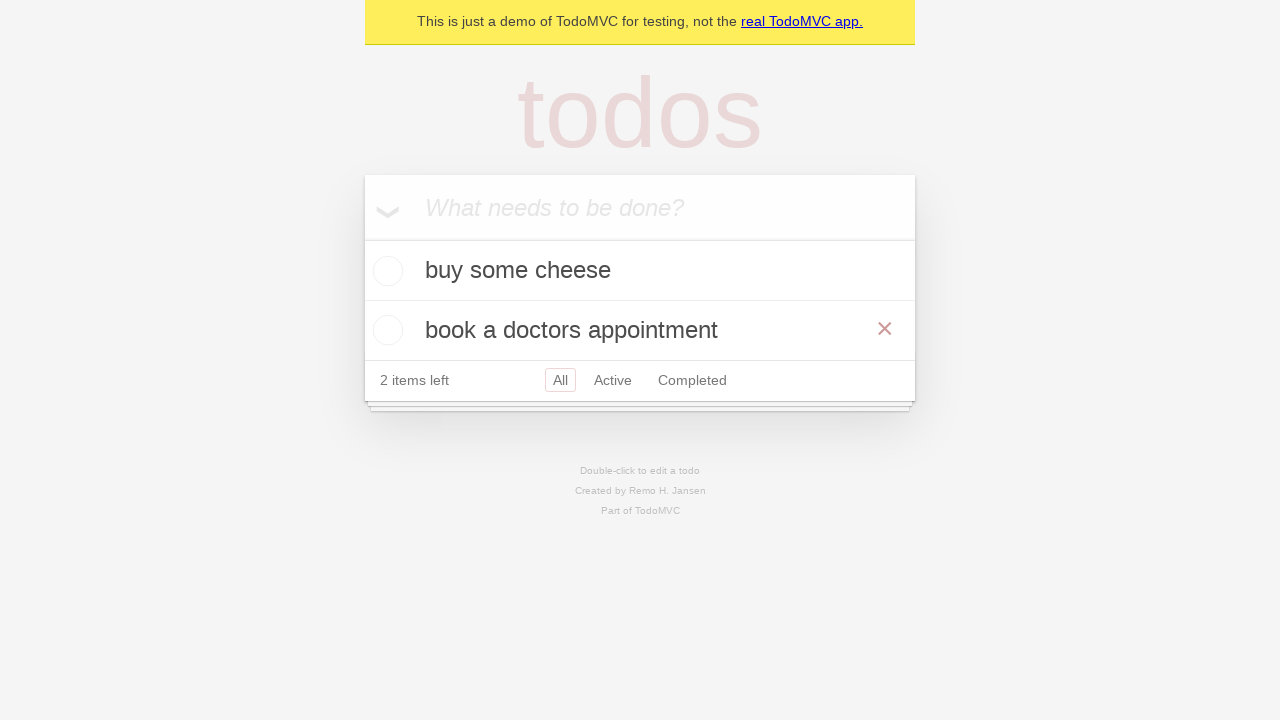